Navigates to the RedBus homepage and verifies the page loads successfully

Starting URL: https://www.redbus.in/

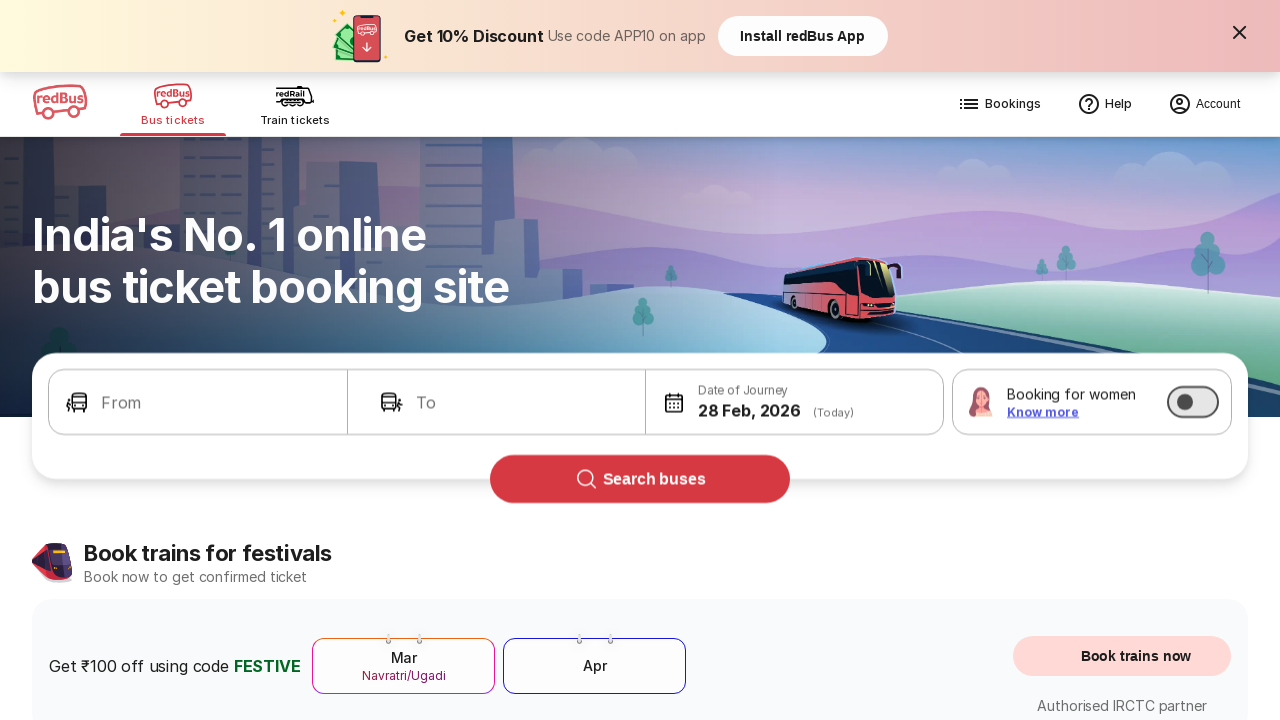

Waited for page DOM to be fully loaded
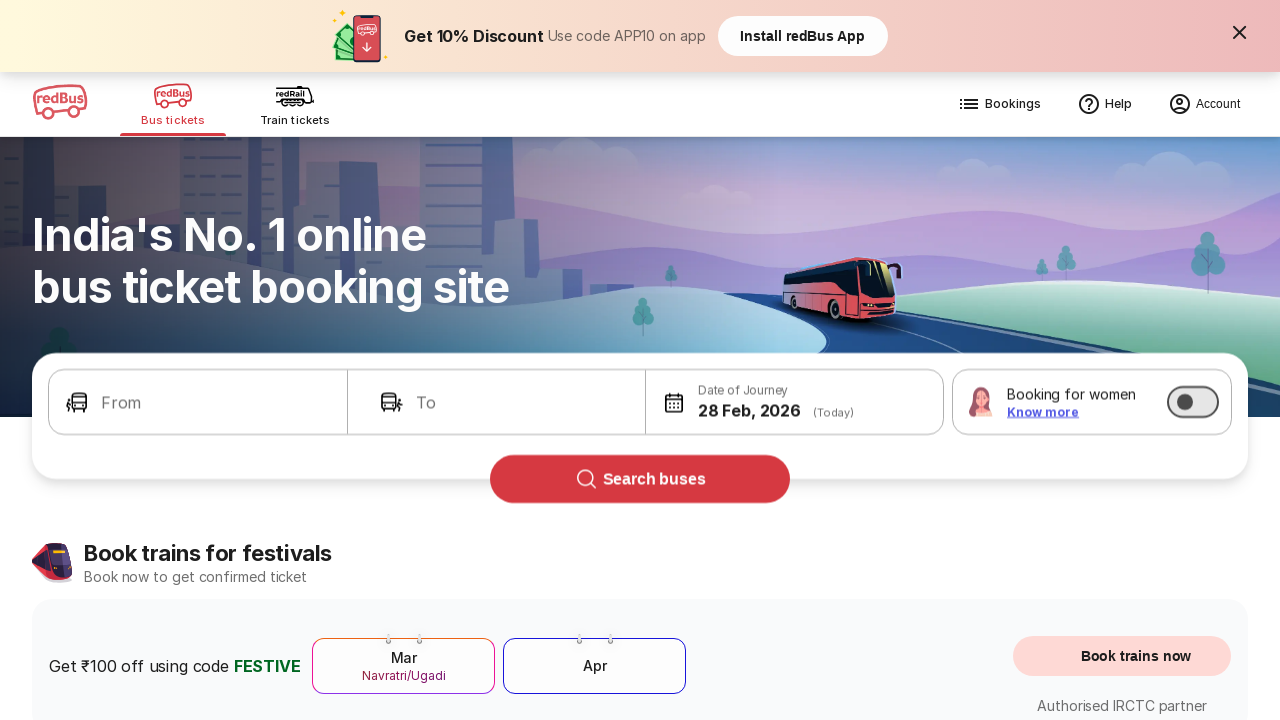

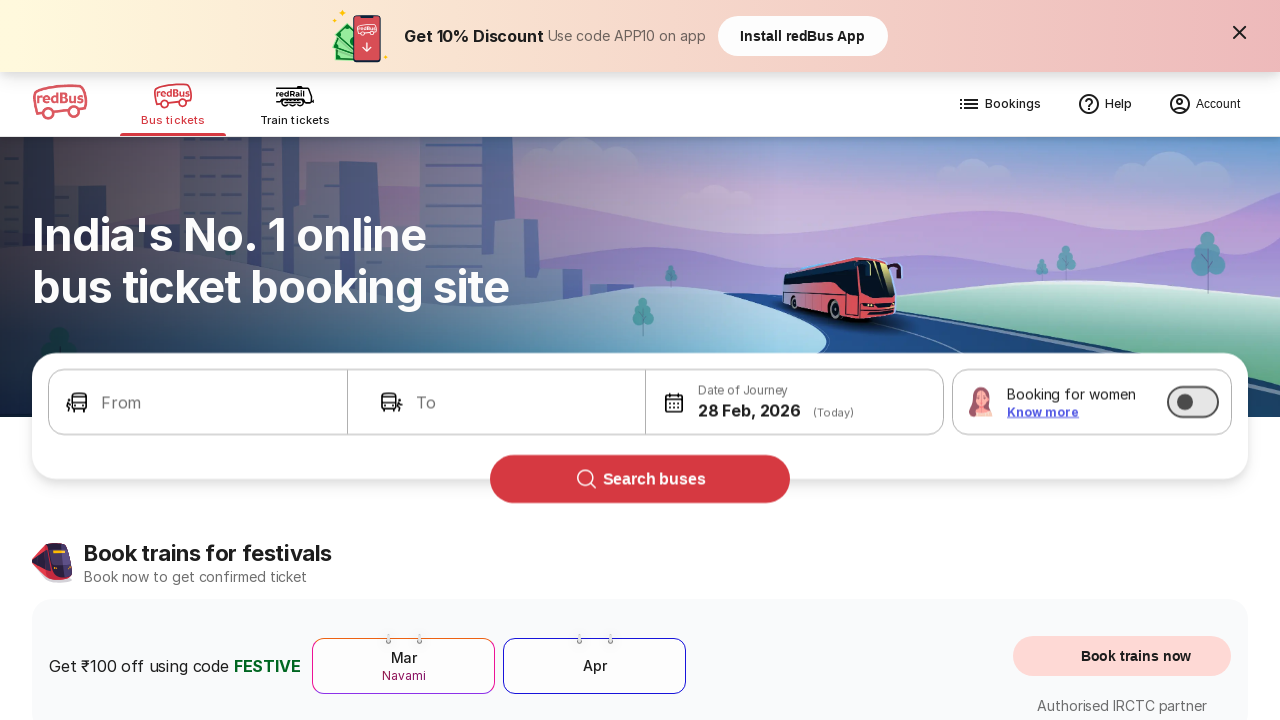